Tests handling of JavaScript confirmation popup by clicking a button that triggers a confirm dialog and then dismissing it

Starting URL: https://the-internet.herokuapp.com/javascript_alerts

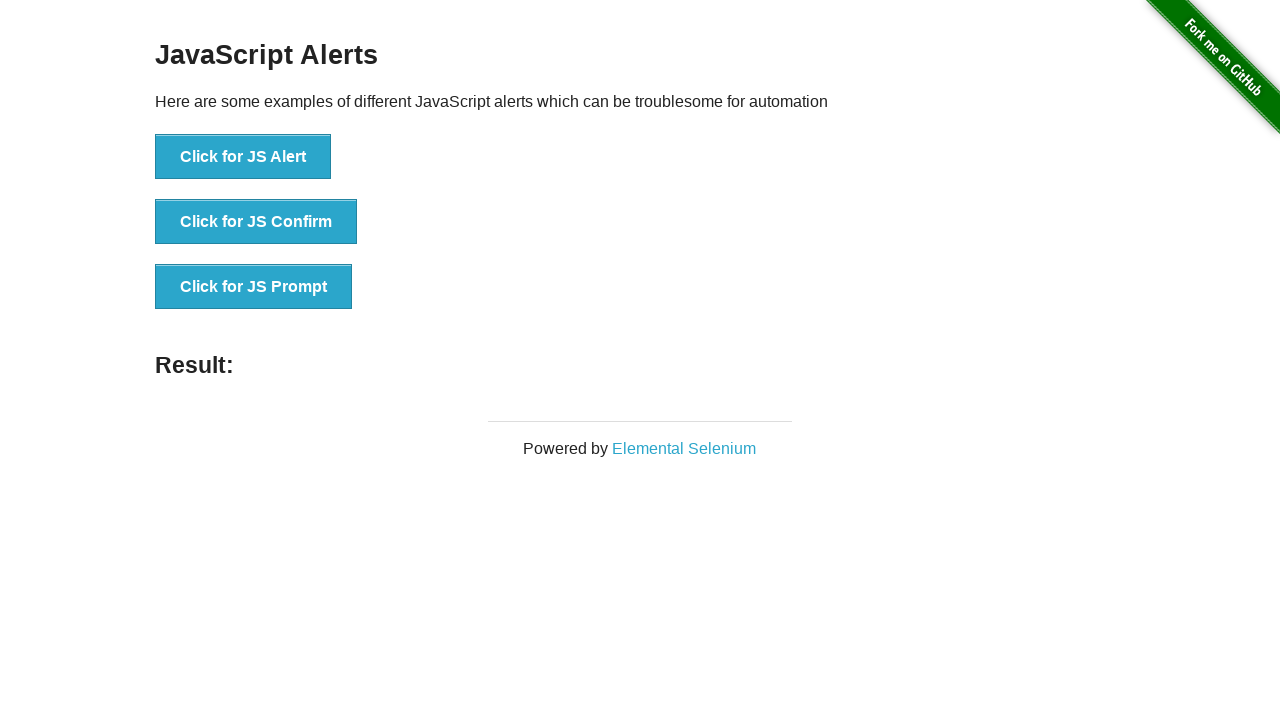

Clicked 'Click for JS Confirm' button to trigger confirmation dialog at (256, 222) on xpath=//button[text()='Click for JS Confirm']
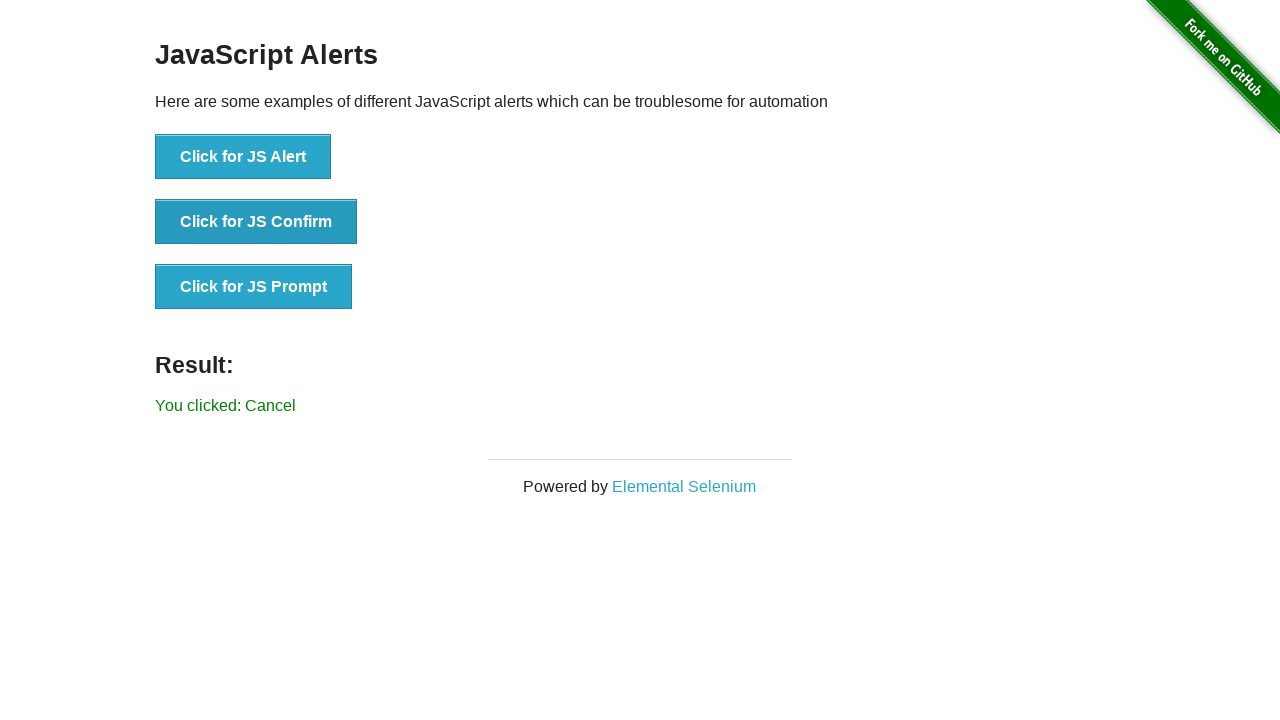

Set up dialog handler to dismiss confirmation popups
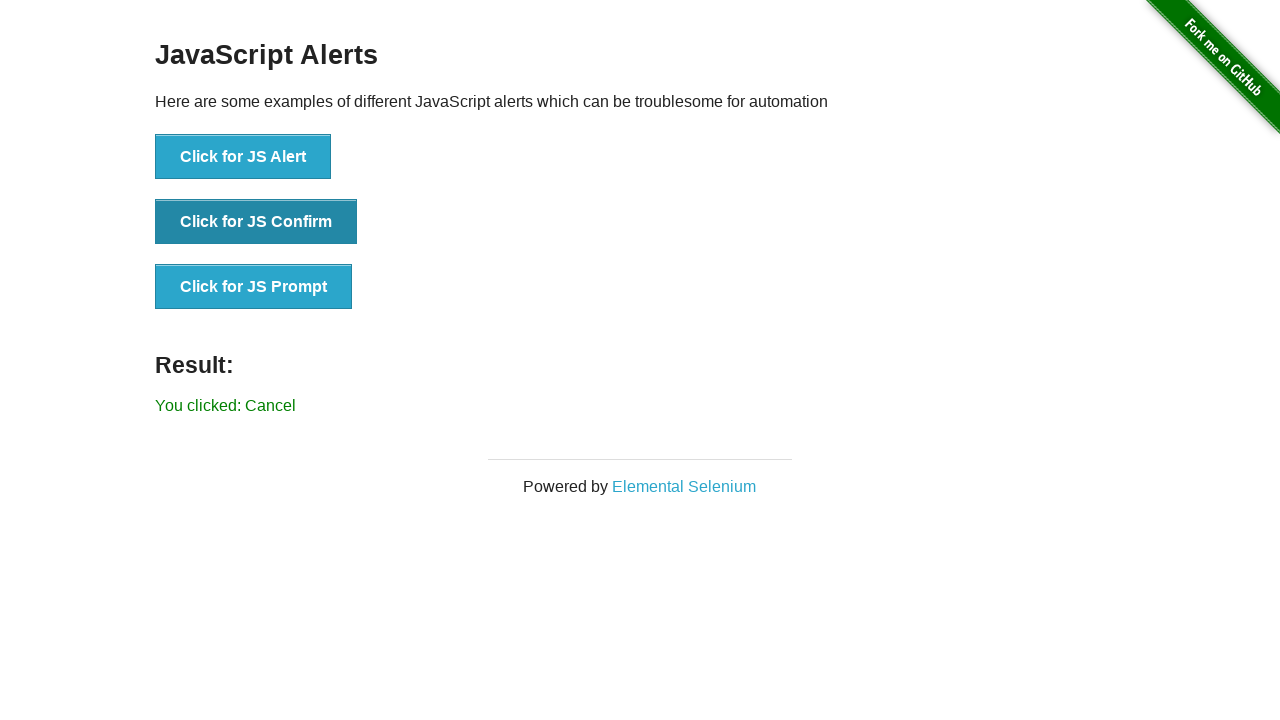

Clicked 'Click for JS Confirm' button again to trigger and dismiss the dialog at (256, 222) on xpath=//button[text()='Click for JS Confirm']
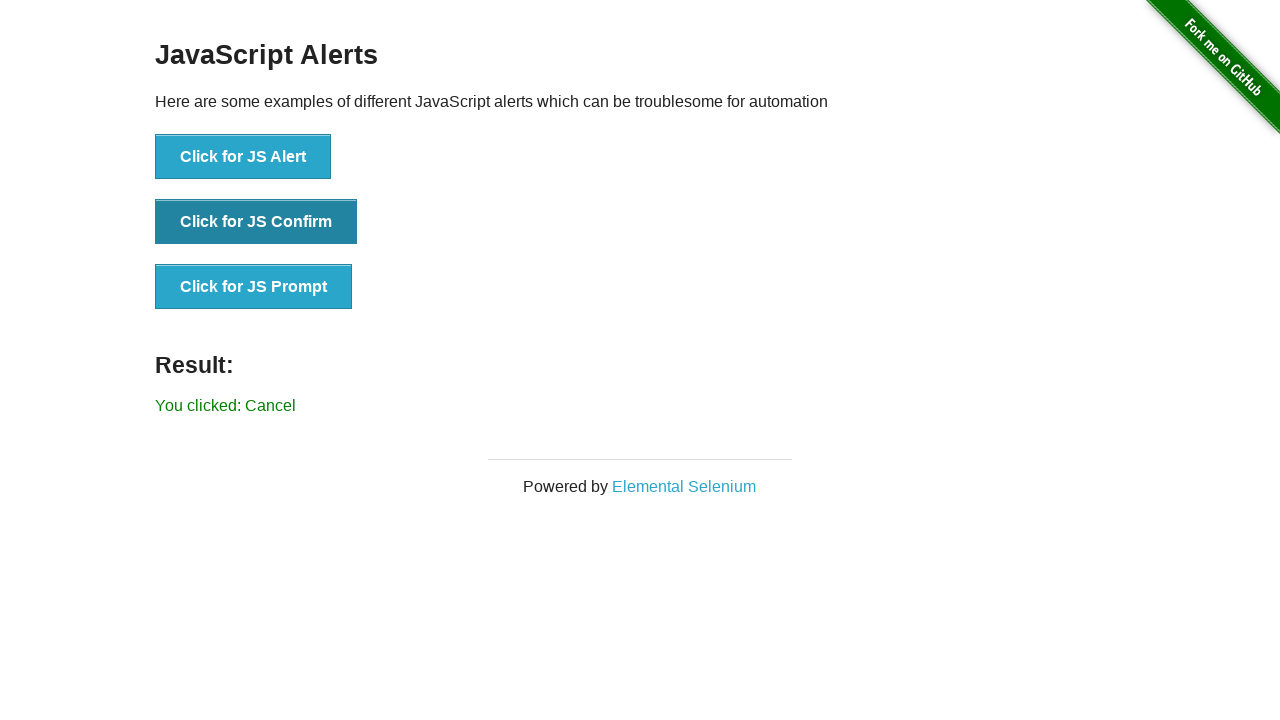

Waited for result element to appear after dismissing confirmation dialog
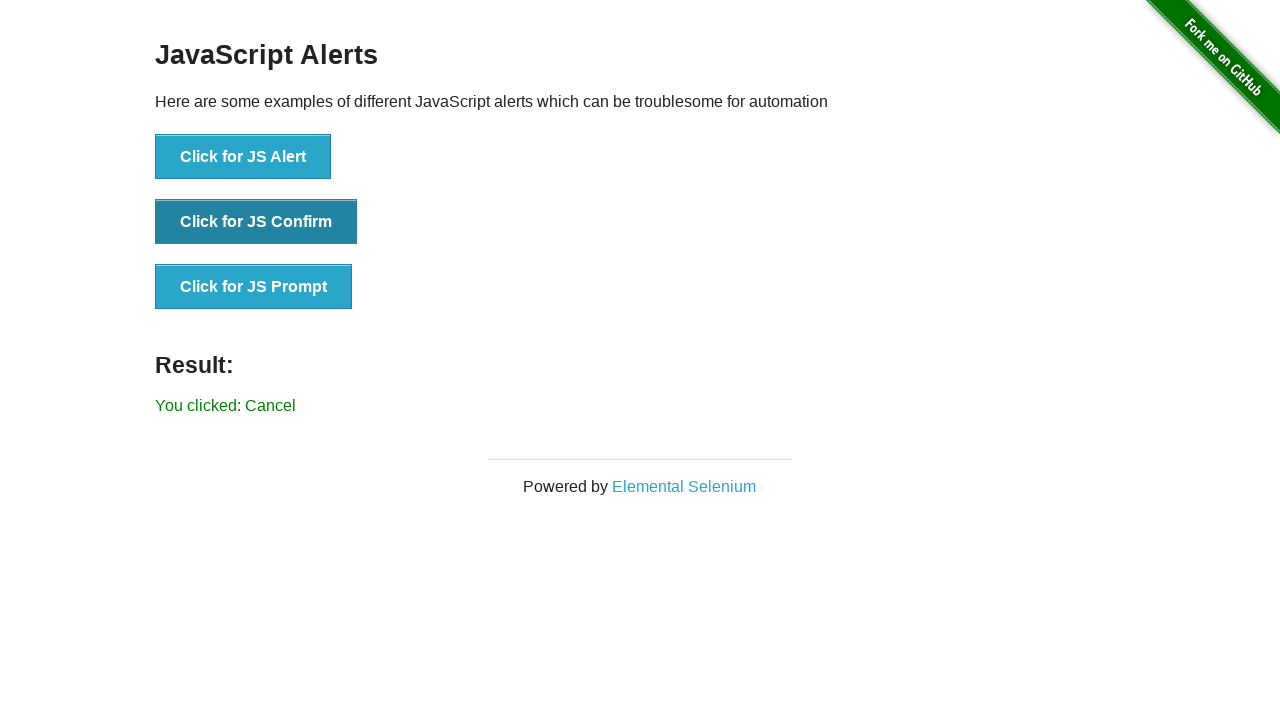

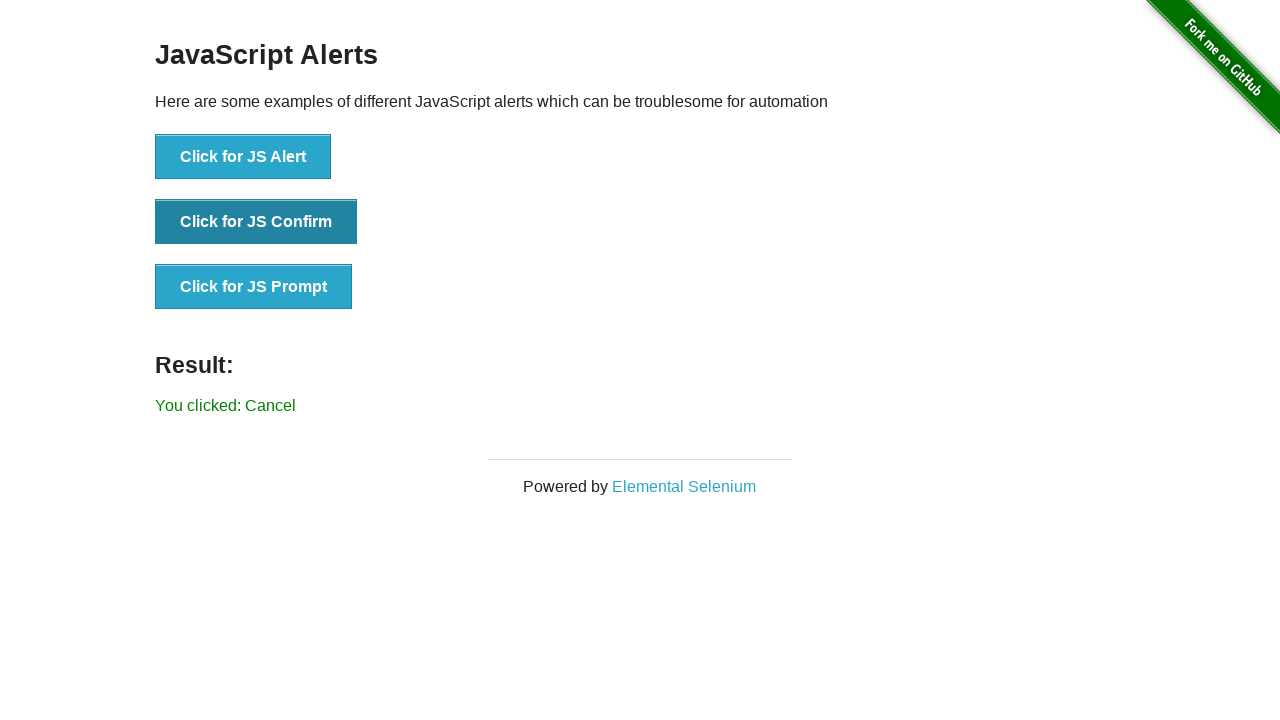